Tests entering text into a shadow DOM search input field on a books PWA website

Starting URL: https://books-pwakit.appspot.com/

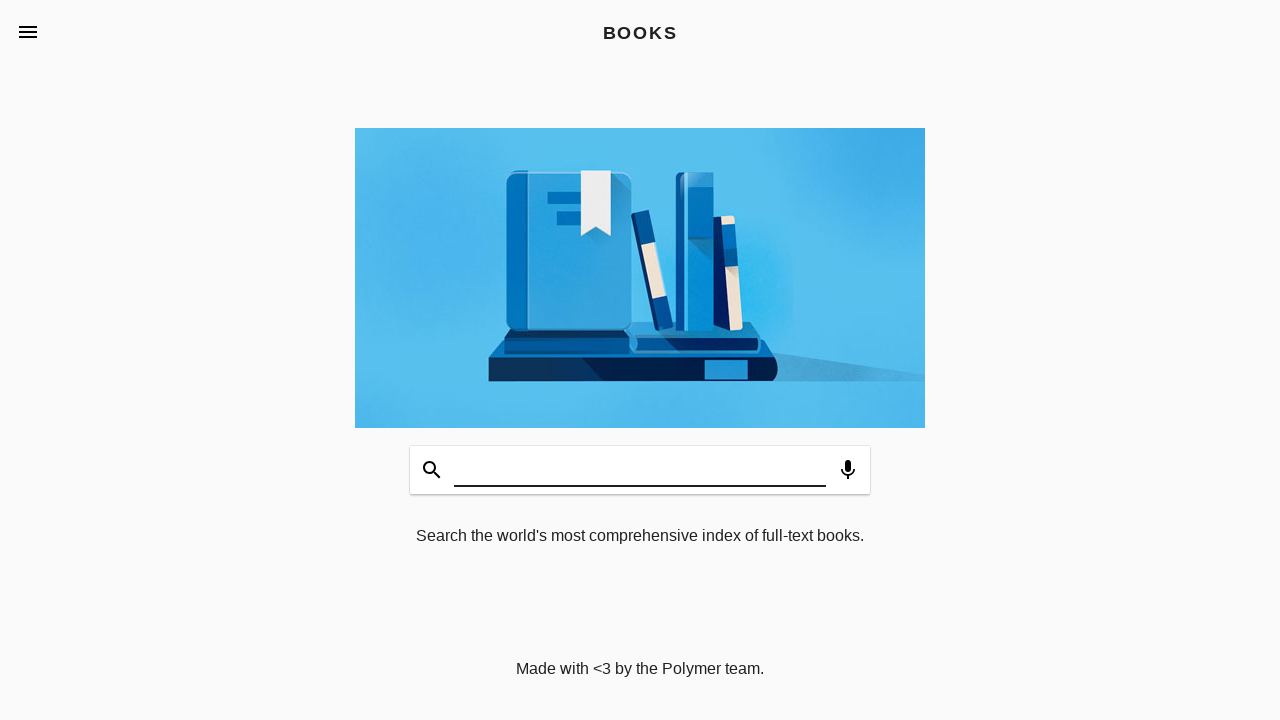

Executed JavaScript to fill shadow DOM search input field with 'Mama'
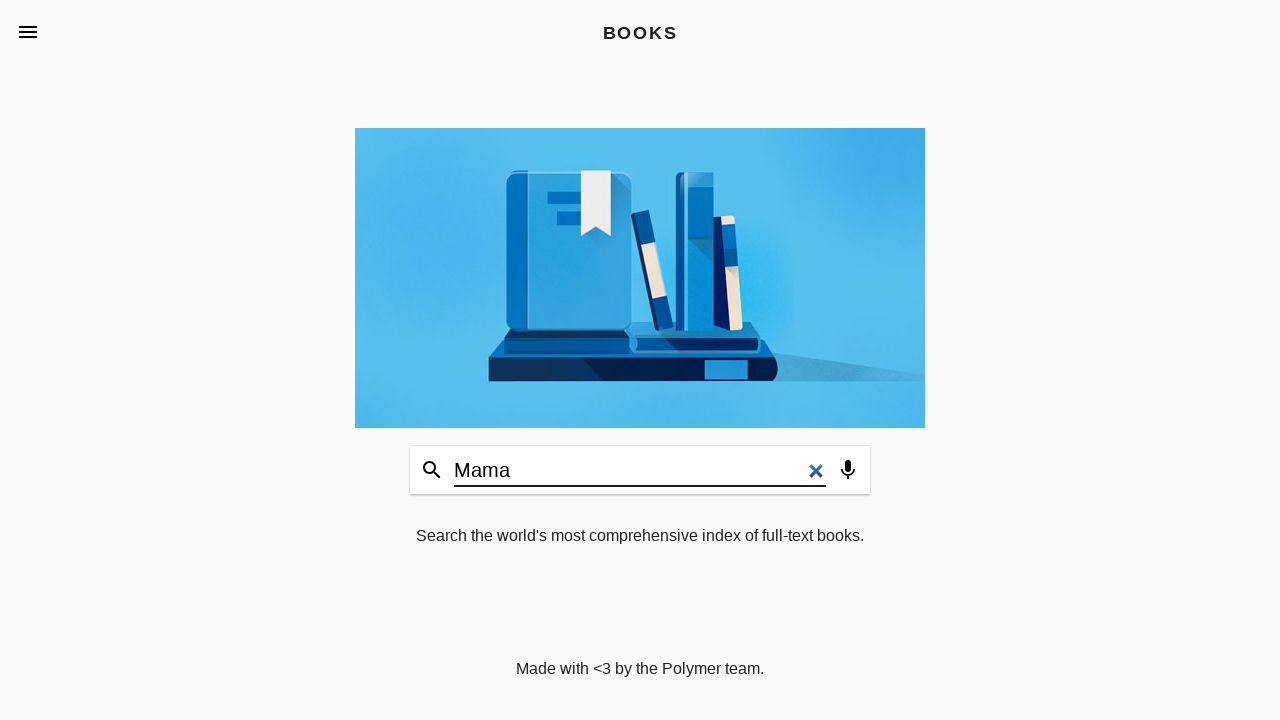

Triggered input event on shadow DOM search field to register the value
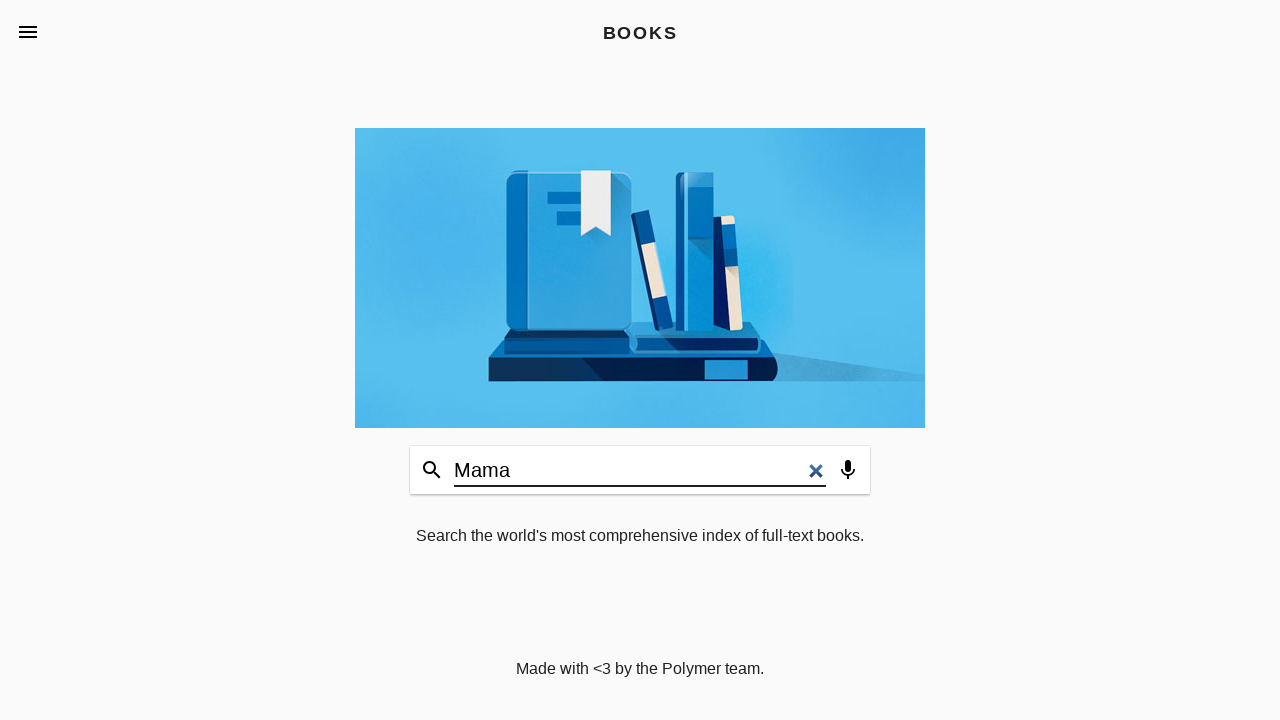

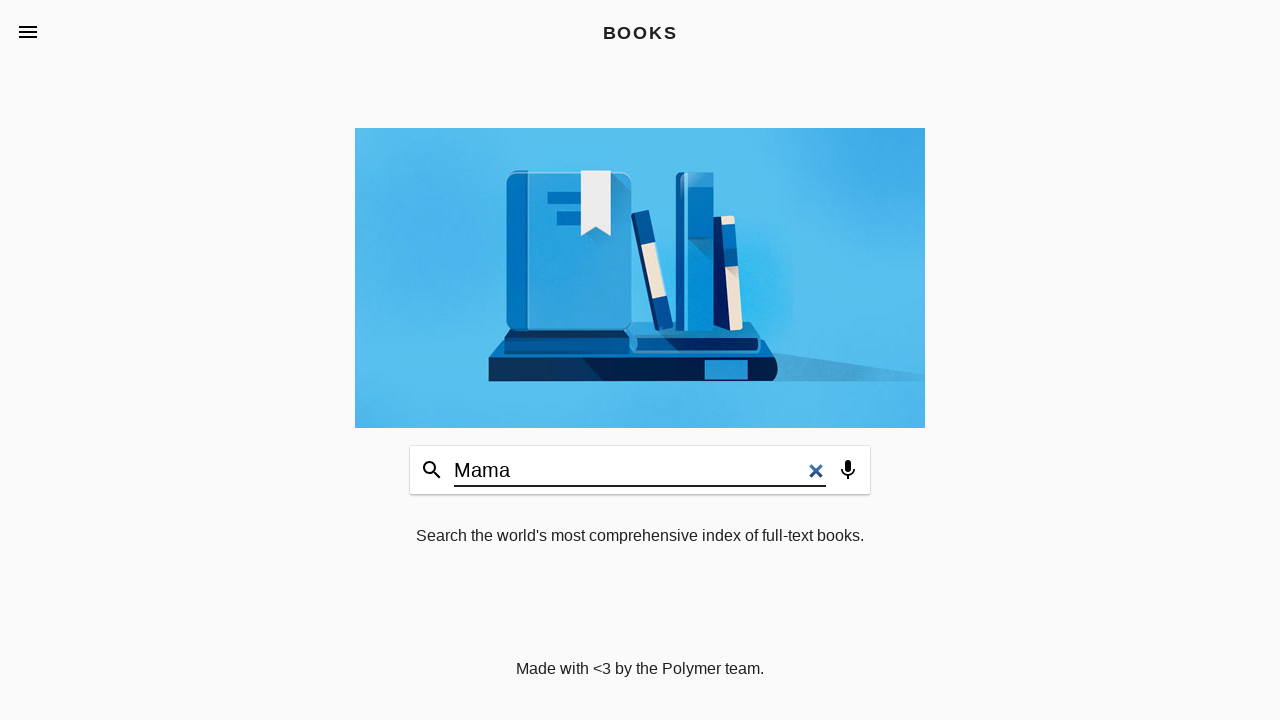